Tests page scrolling functionality by scrolling down to the bottom of the page and then scrolling back up to the top using JavaScript execution.

Starting URL: https://www.w3schools.com/

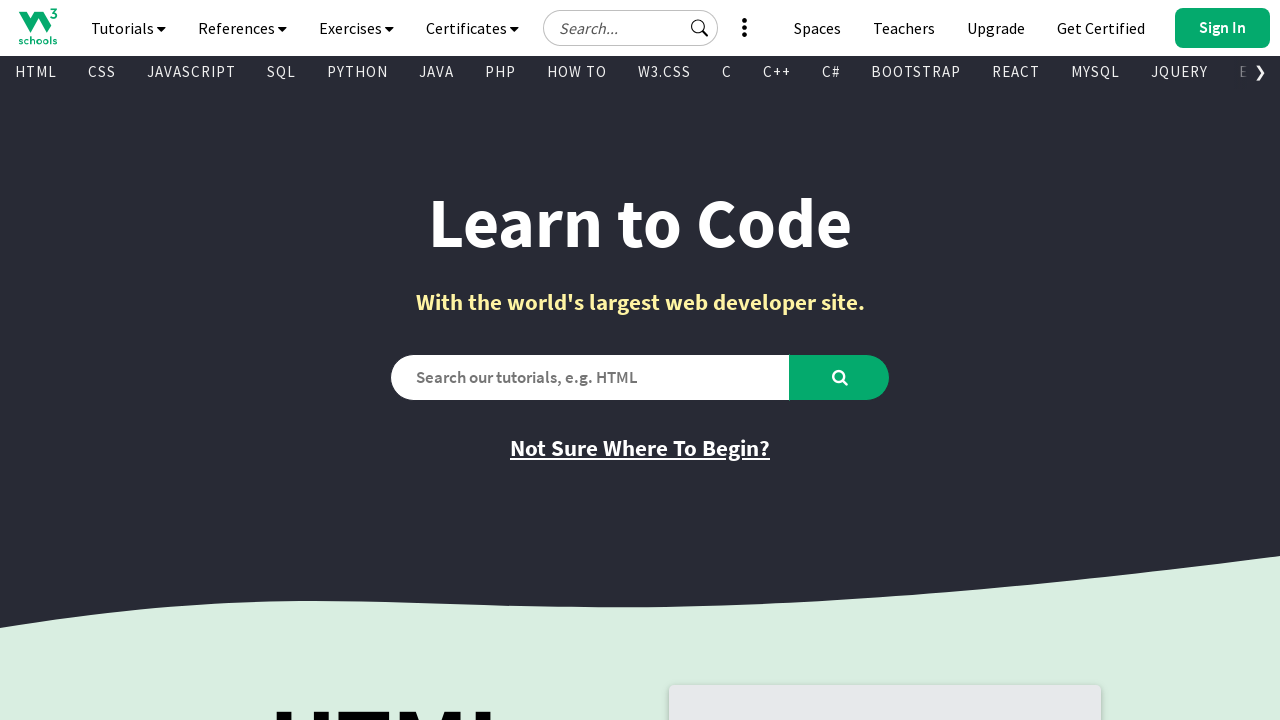

Scrolled down to the bottom of the page using JavaScript
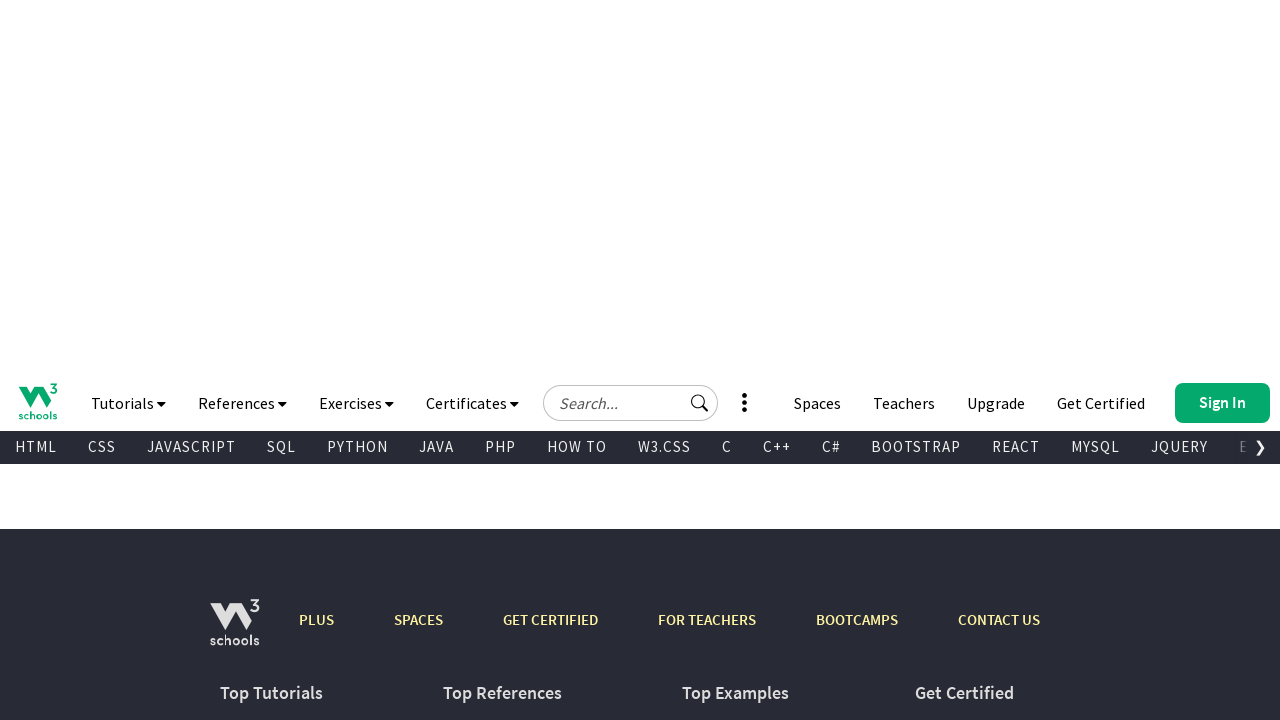

Waited 3 seconds for scroll animation to complete
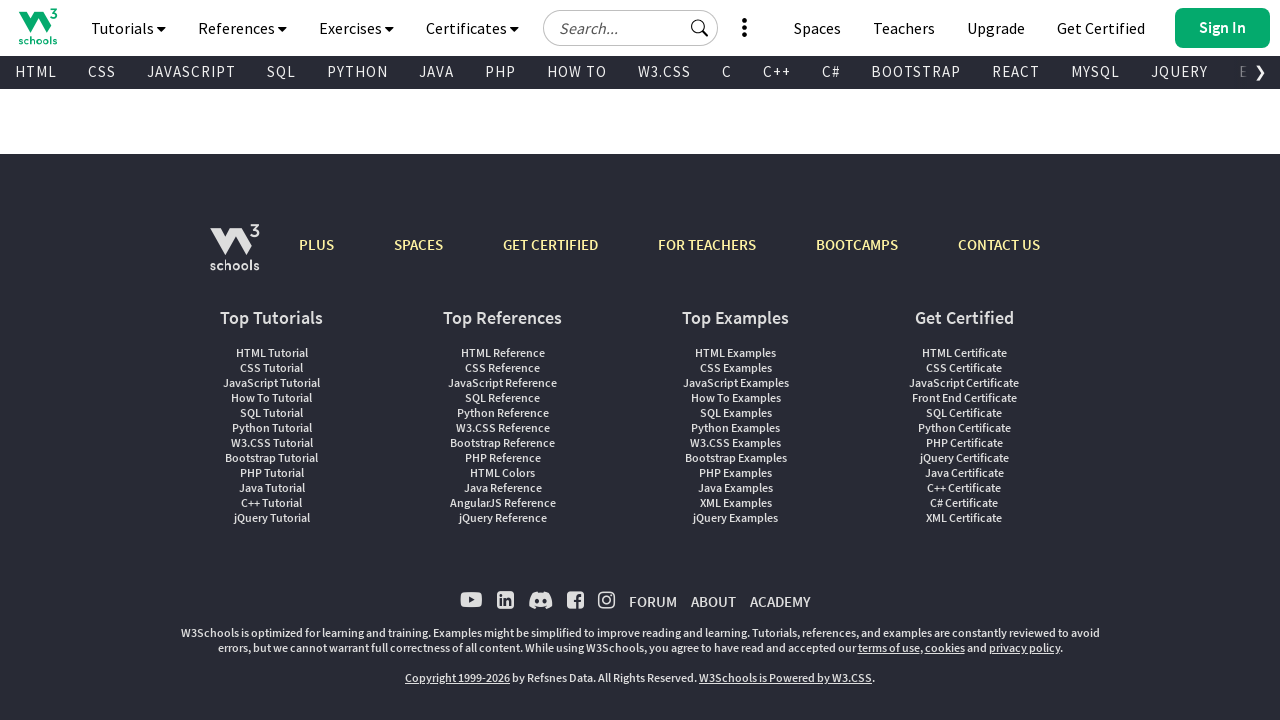

Scrolled back up to the top of the page using JavaScript
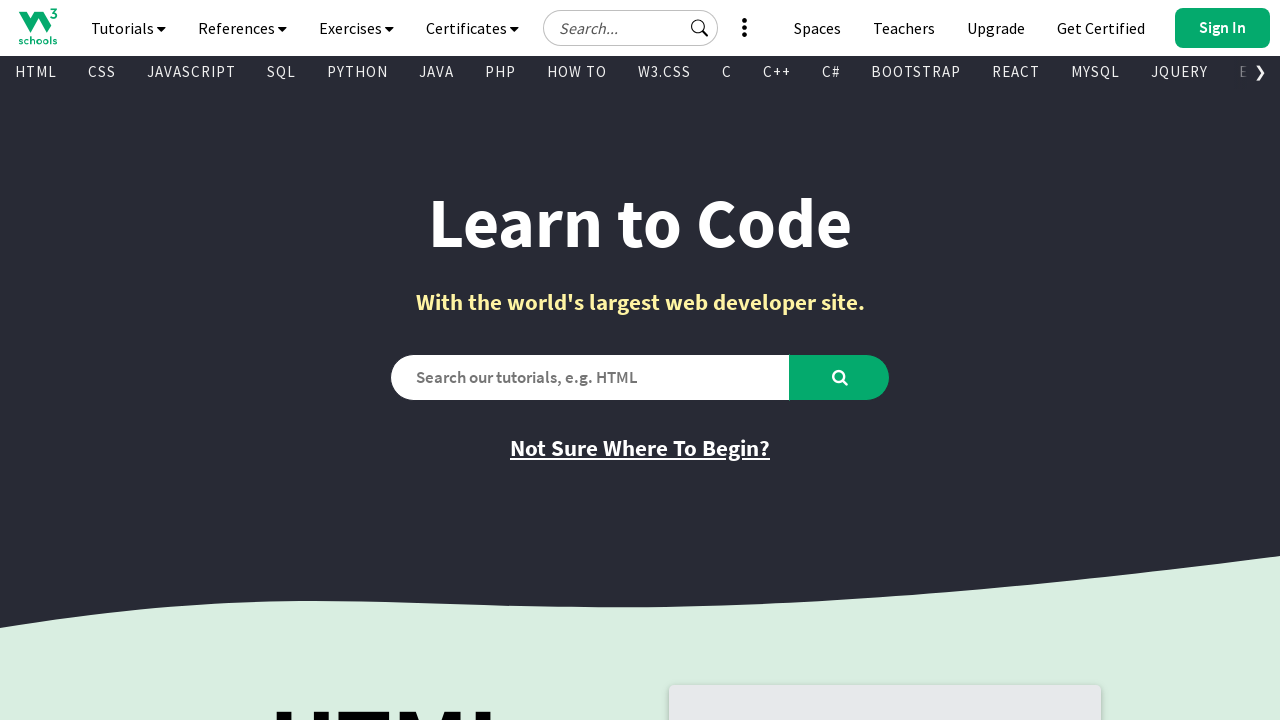

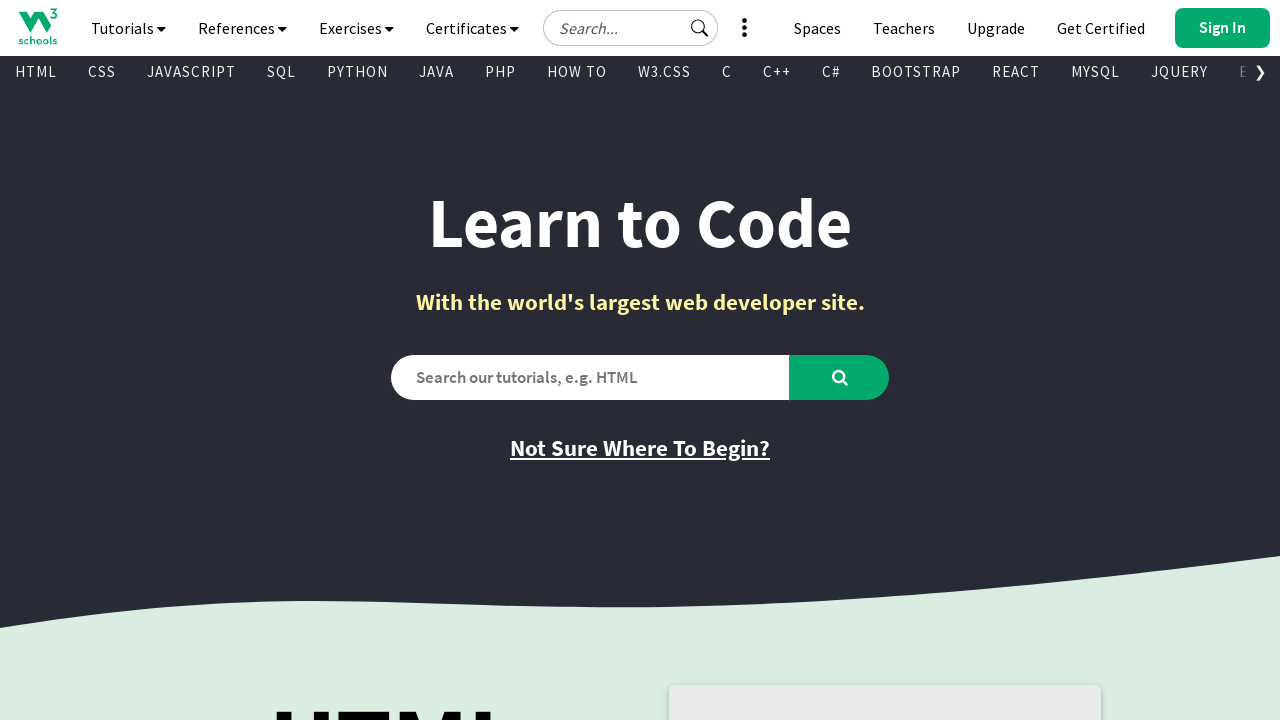